Scrolls to recommended items section and adds a recommended product to cart

Starting URL: https://automationexercise.com

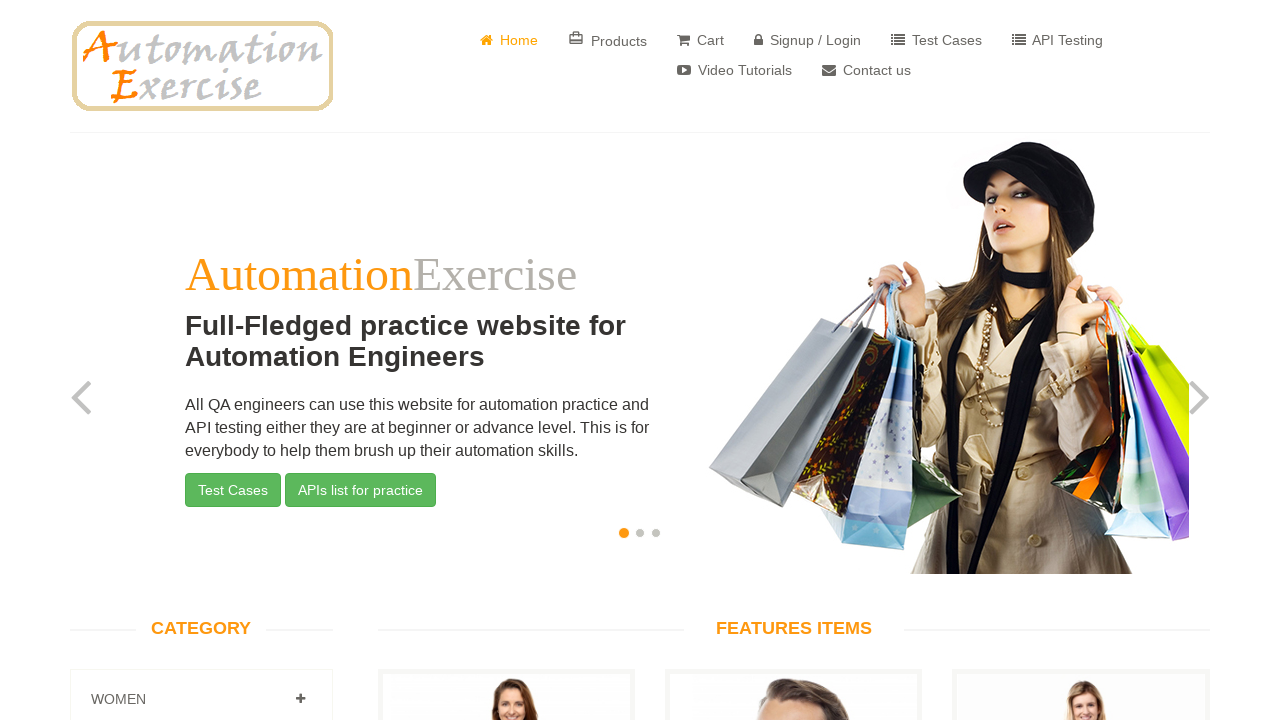

Scrolled to bottom of page
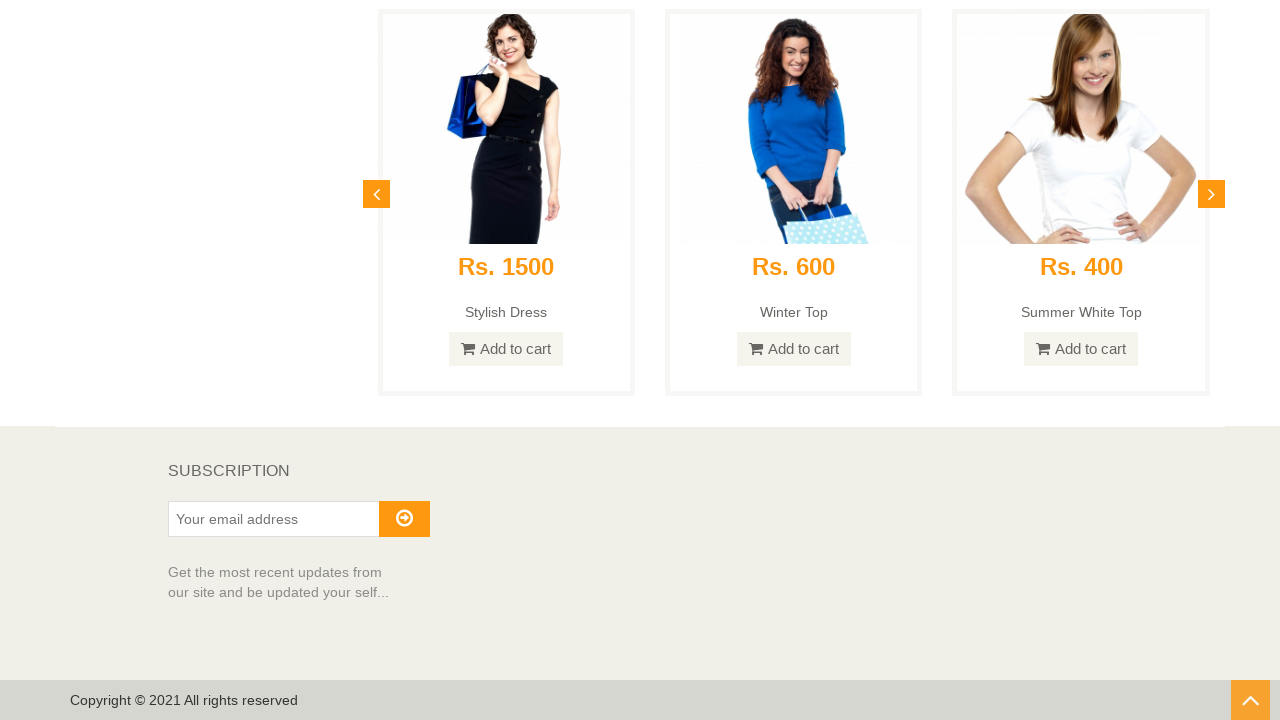

Recommended items section is visible
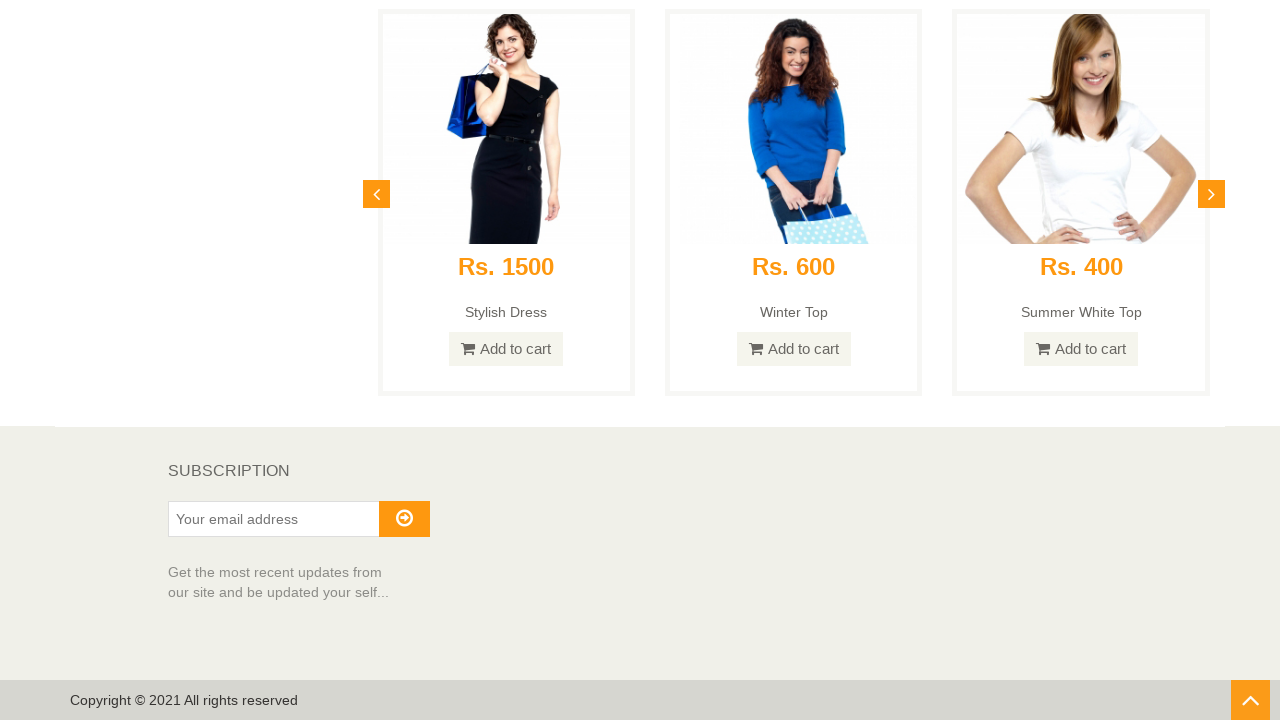

Clicked Add to Cart button on recommended product at (794, 349) on div.item.active >> nth=-1 >> a.add-to-cart >> nth=1
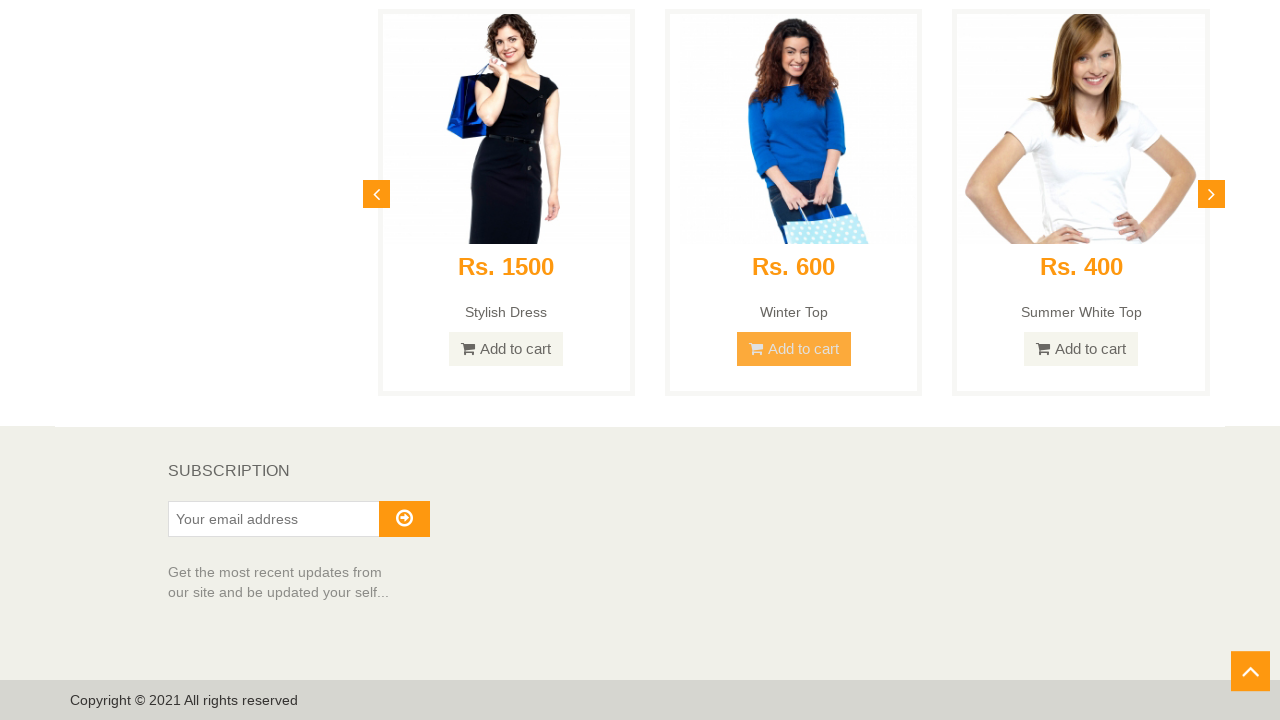

Clicked View Cart button in modal at (640, 242) on .modal-body a[href="/view_cart"]
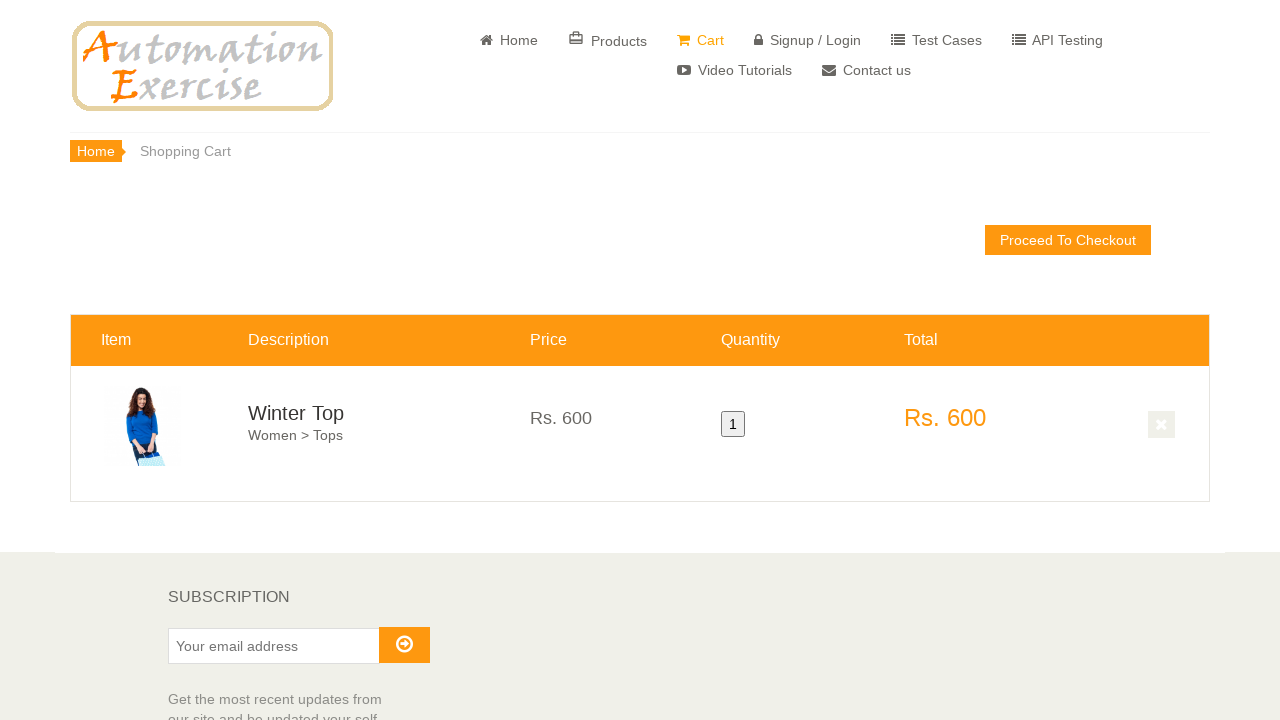

Product verified in cart
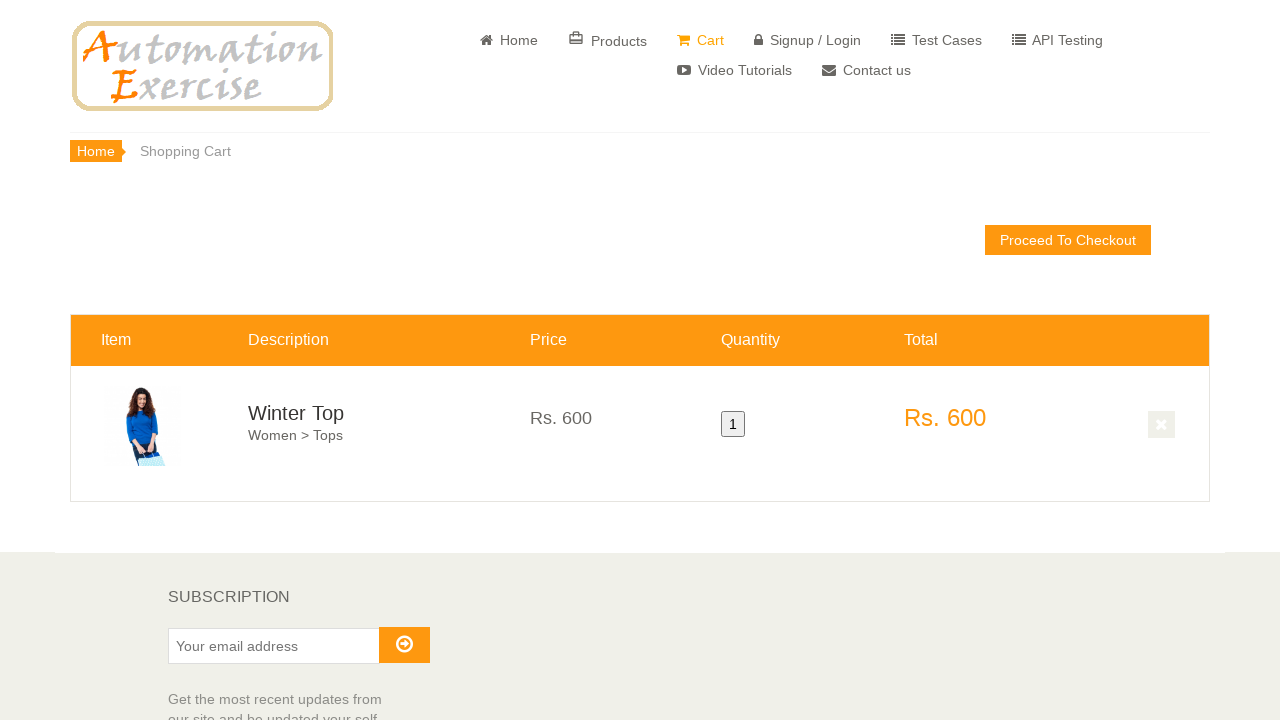

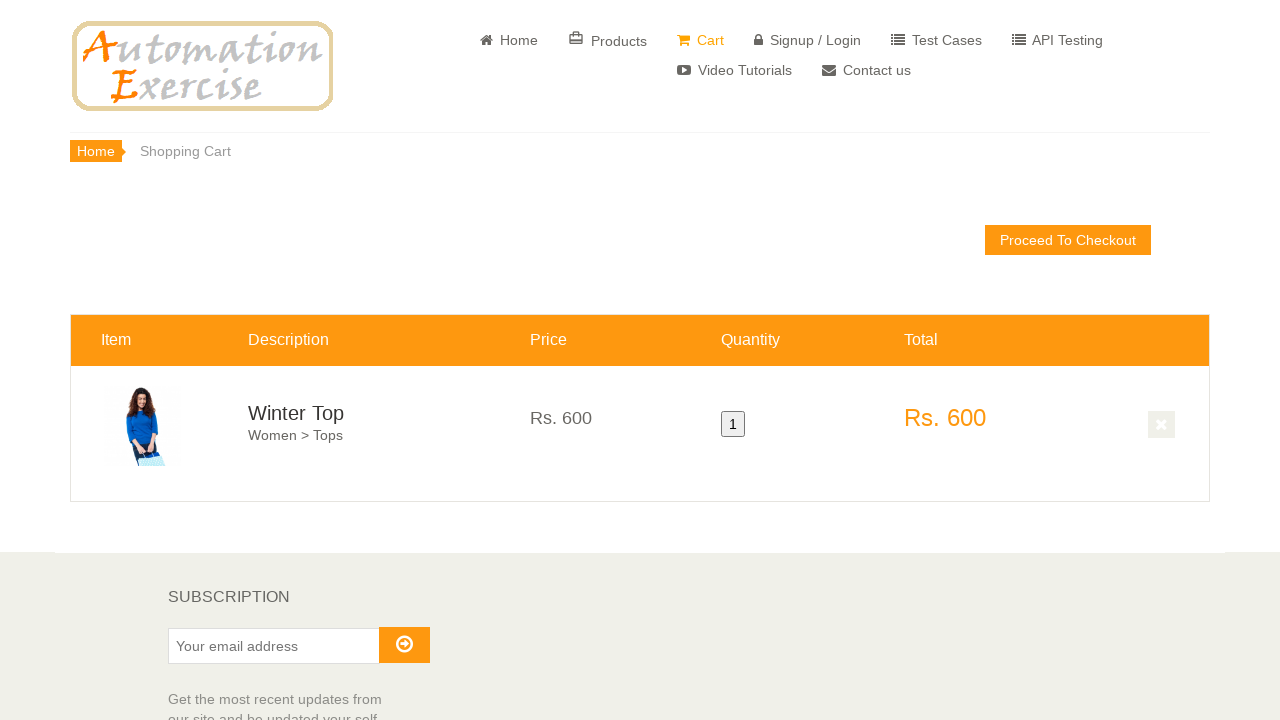